Validates that the username and password input fields have the correct placeholder text on the login page

Starting URL: https://opensource-demo.orangehrmlive.com/web/index.php/auth/login

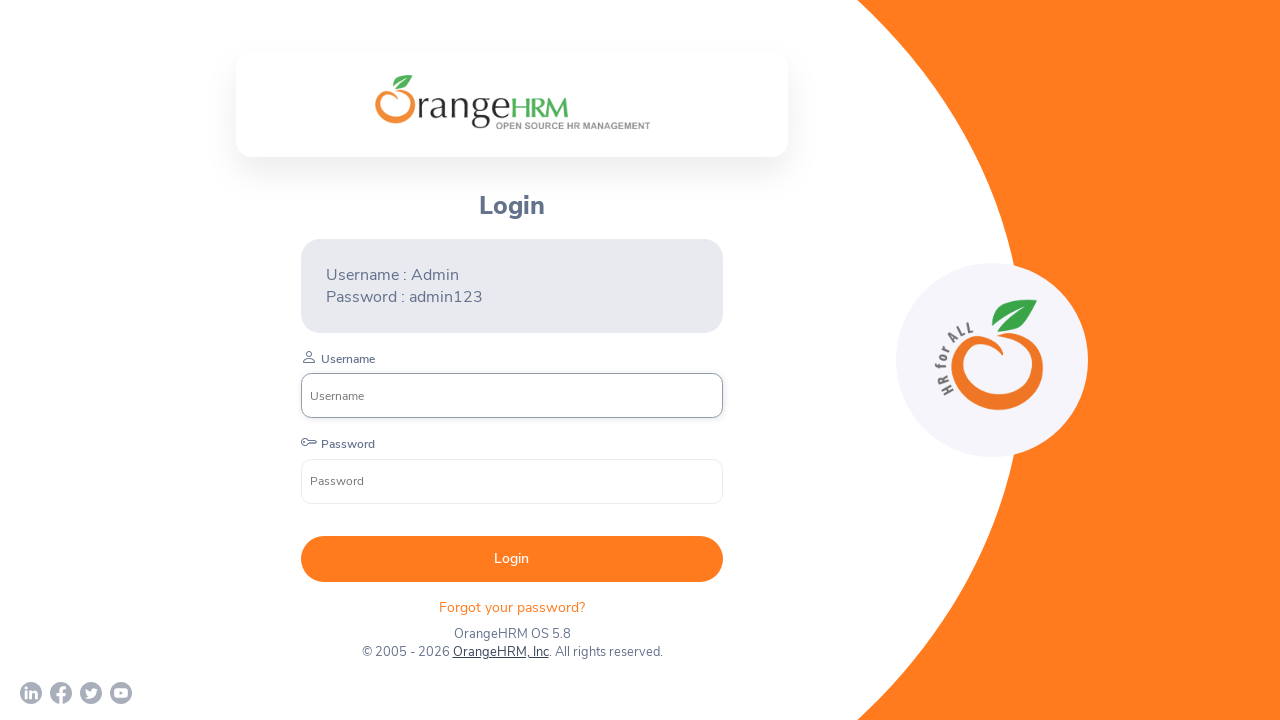

Waited for username input field to load on login page
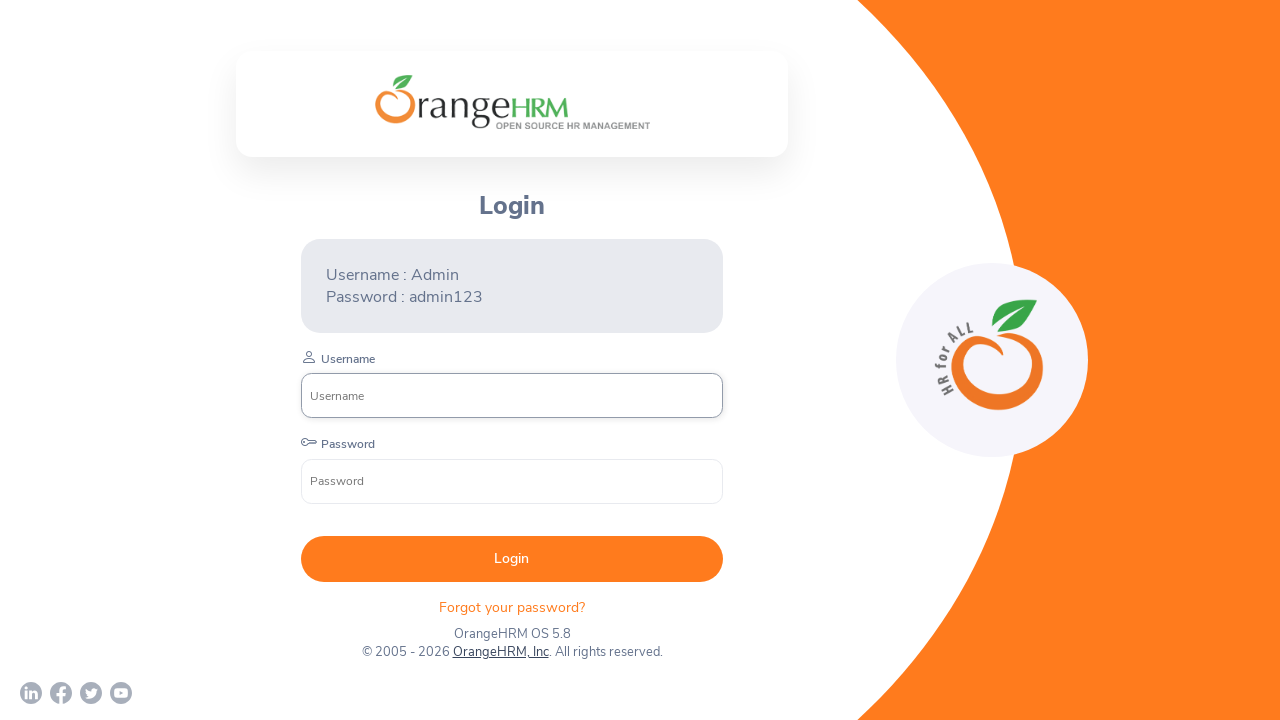

Retrieved placeholder text from username input field
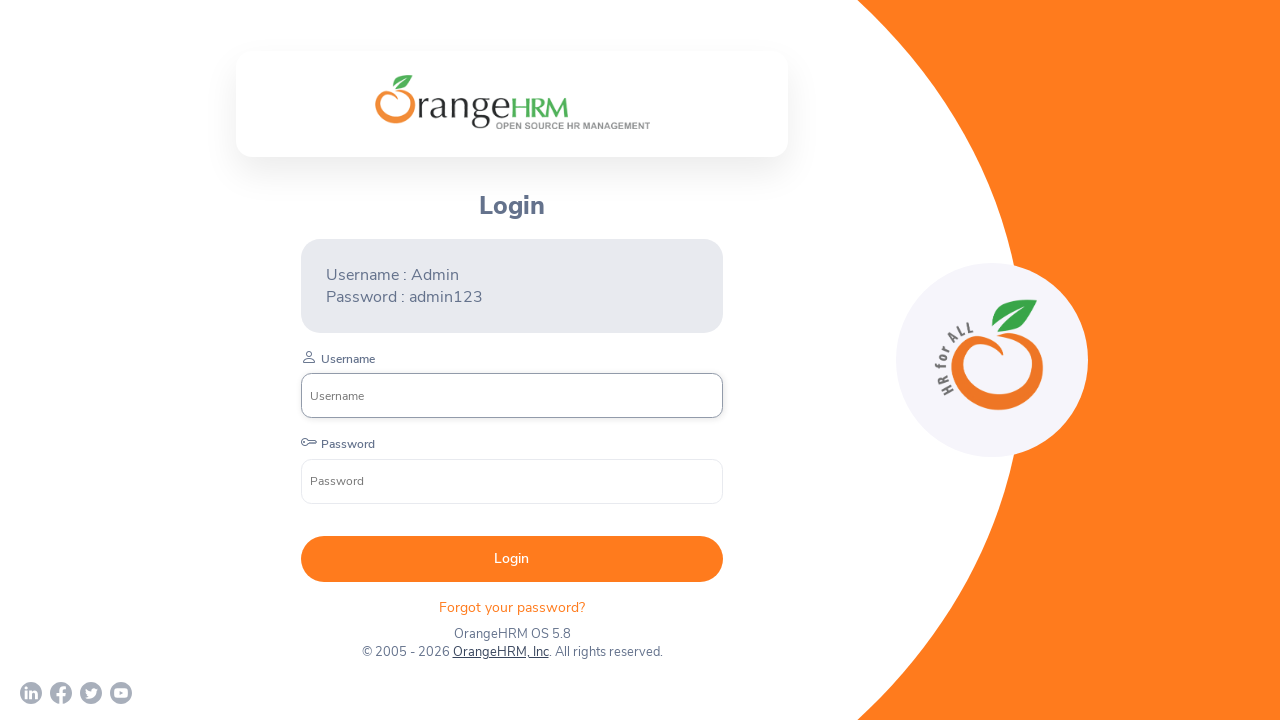

Verified username placeholder text is 'Username'
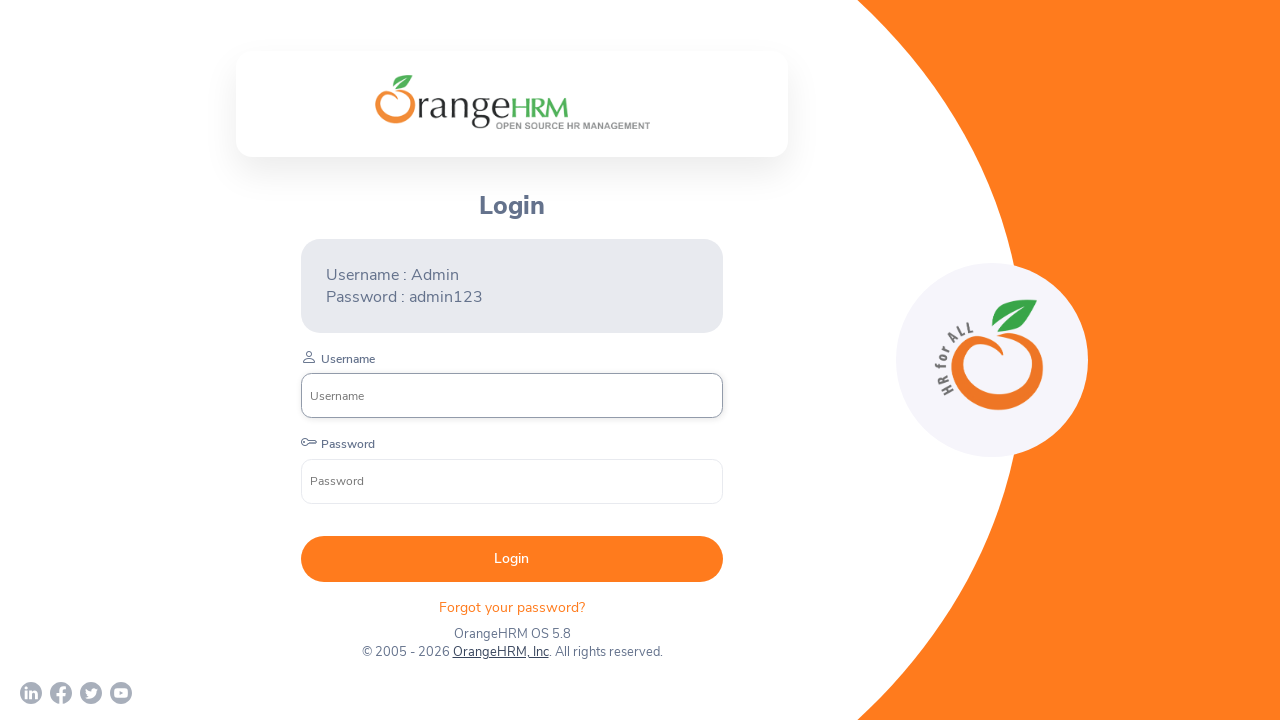

Retrieved placeholder text from password input field
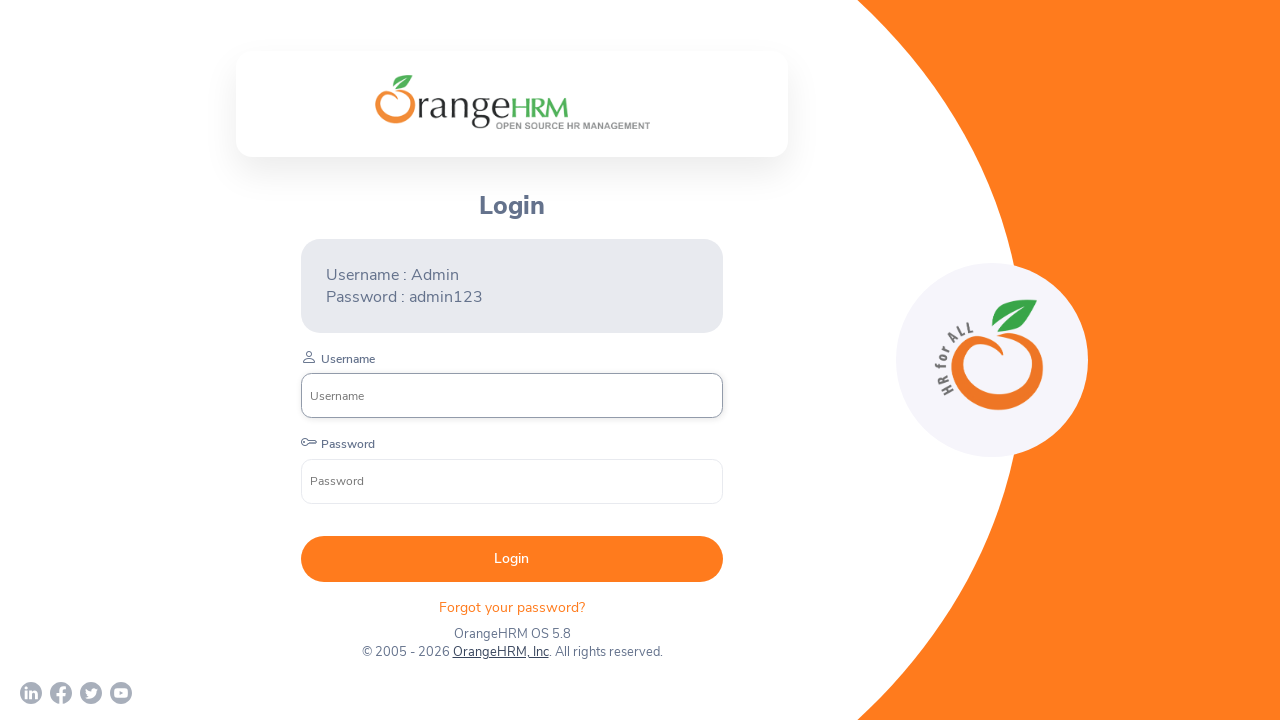

Verified password placeholder text is 'Password'
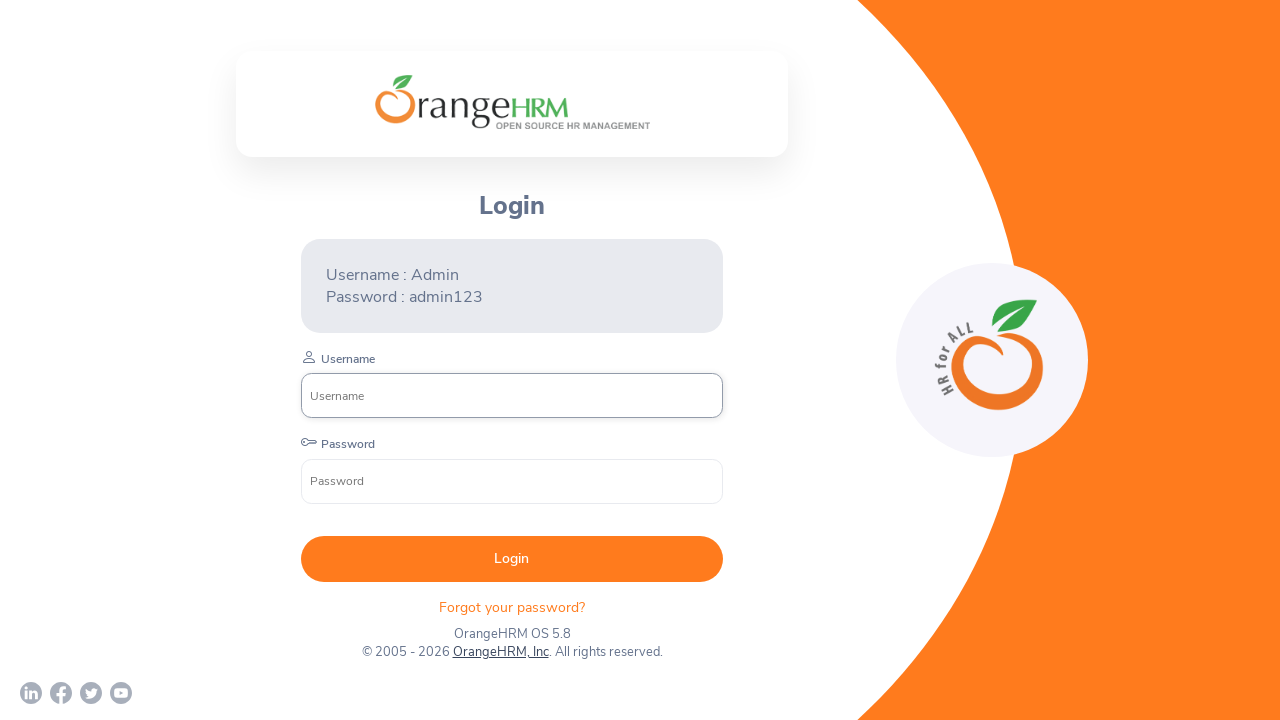

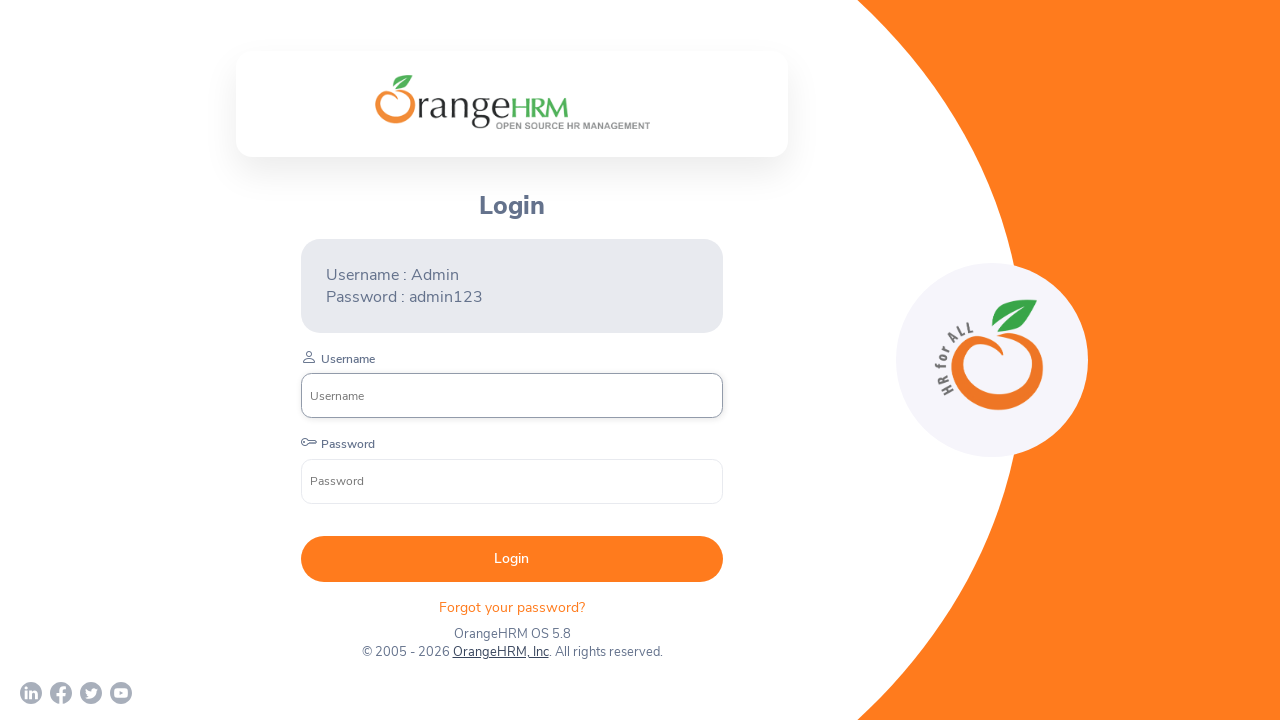